Clicks the Twitter social media link on the OrangeHRM login page

Starting URL: https://opensource-demo.orangehrmlive.com/web/index.php/auth/login

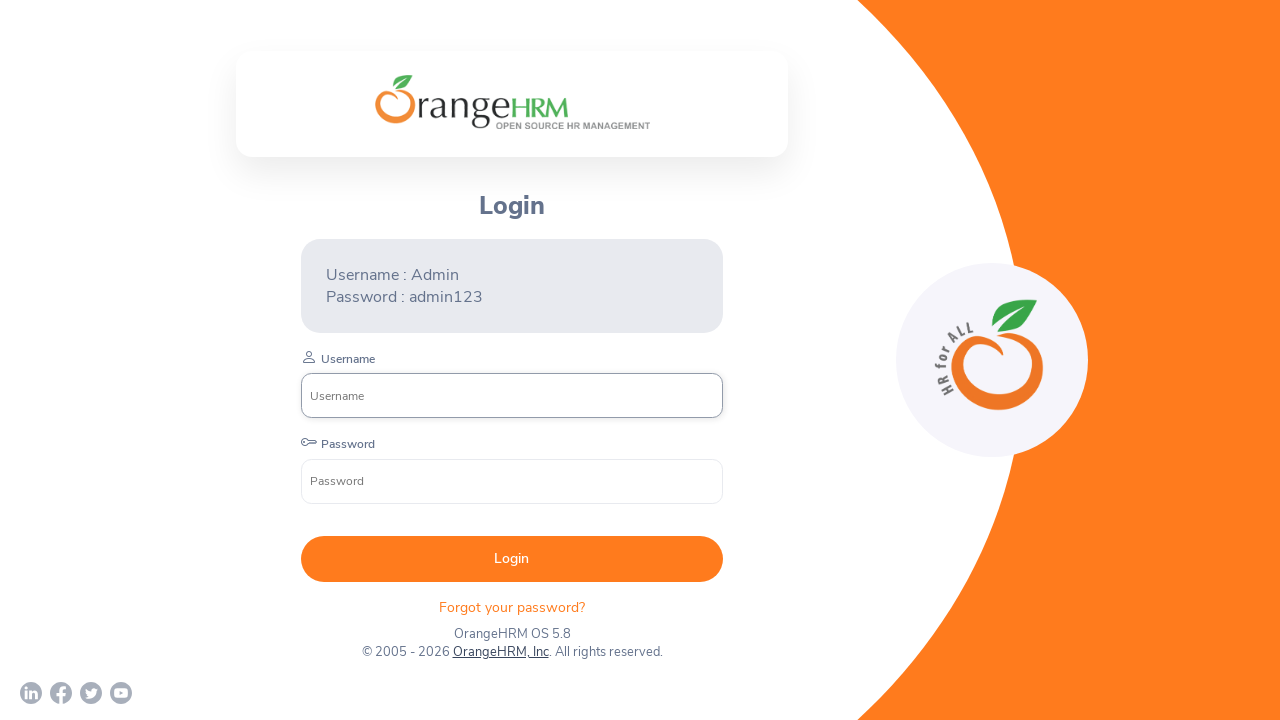

Navigated to OrangeHRM login page
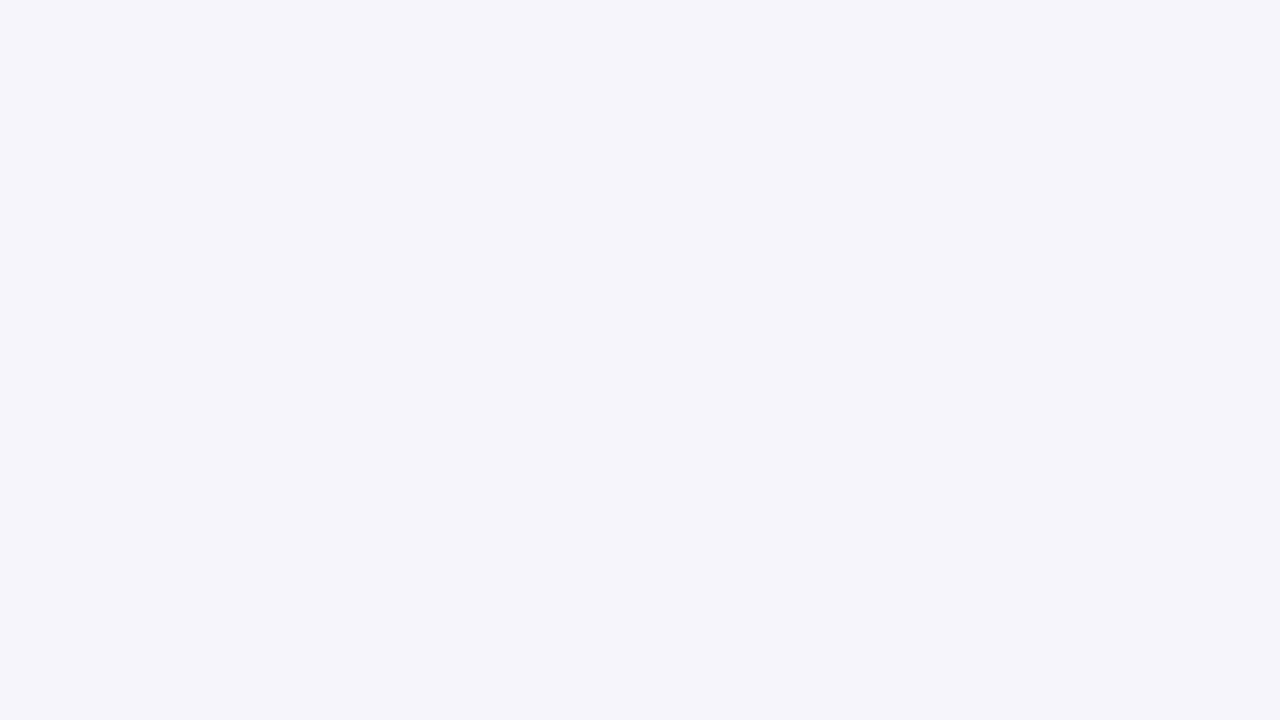

Clicked the Twitter social media link on the OrangeHRM login page at (121, 693) on xpath=//*[@id='app']/div[1]/div/div[1]/div/div[2]/div[3]/div[1]/a[4]
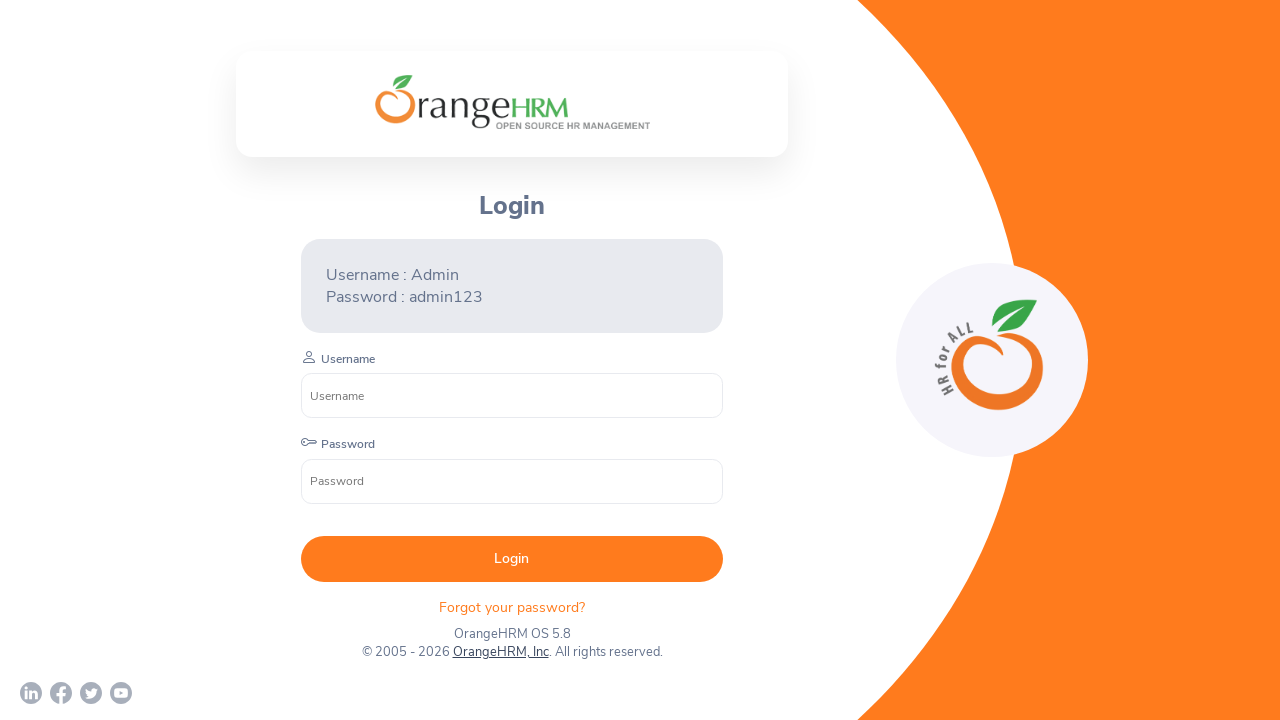

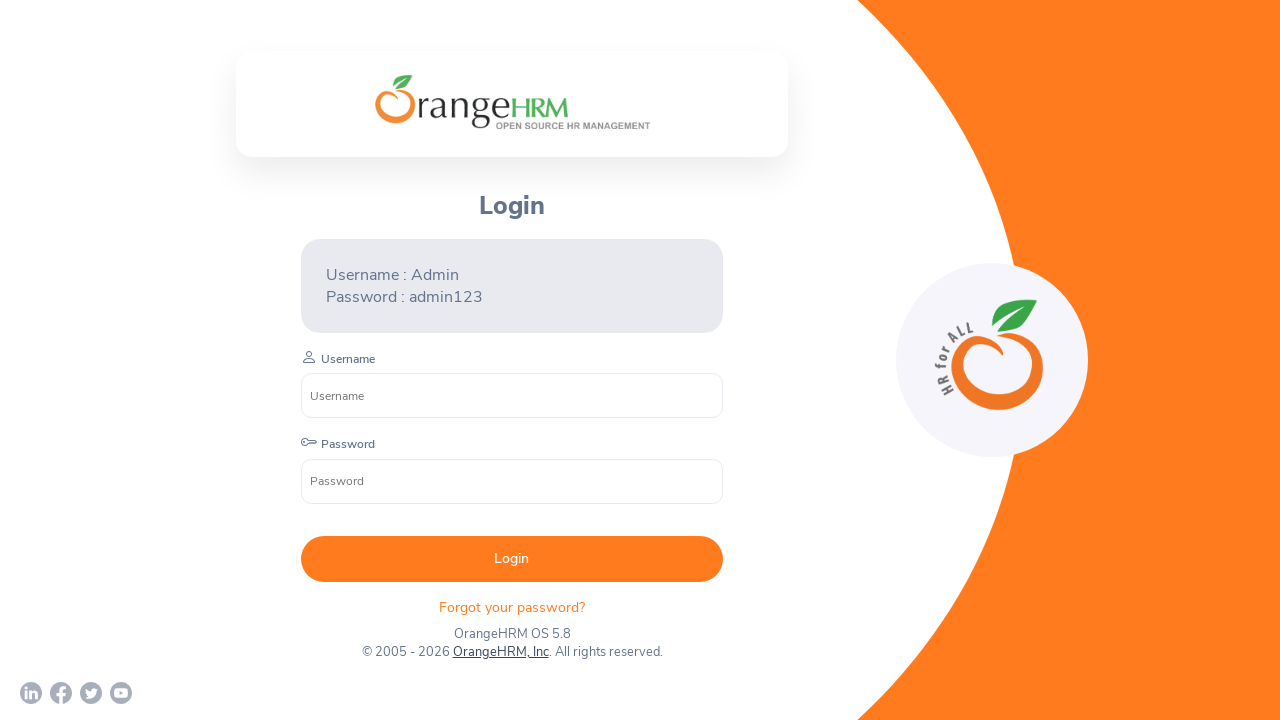